Tests selecting a specific checkbox on a registration form and verifying its selection status

Starting URL: http://demo.automationtesting.in/Register.html

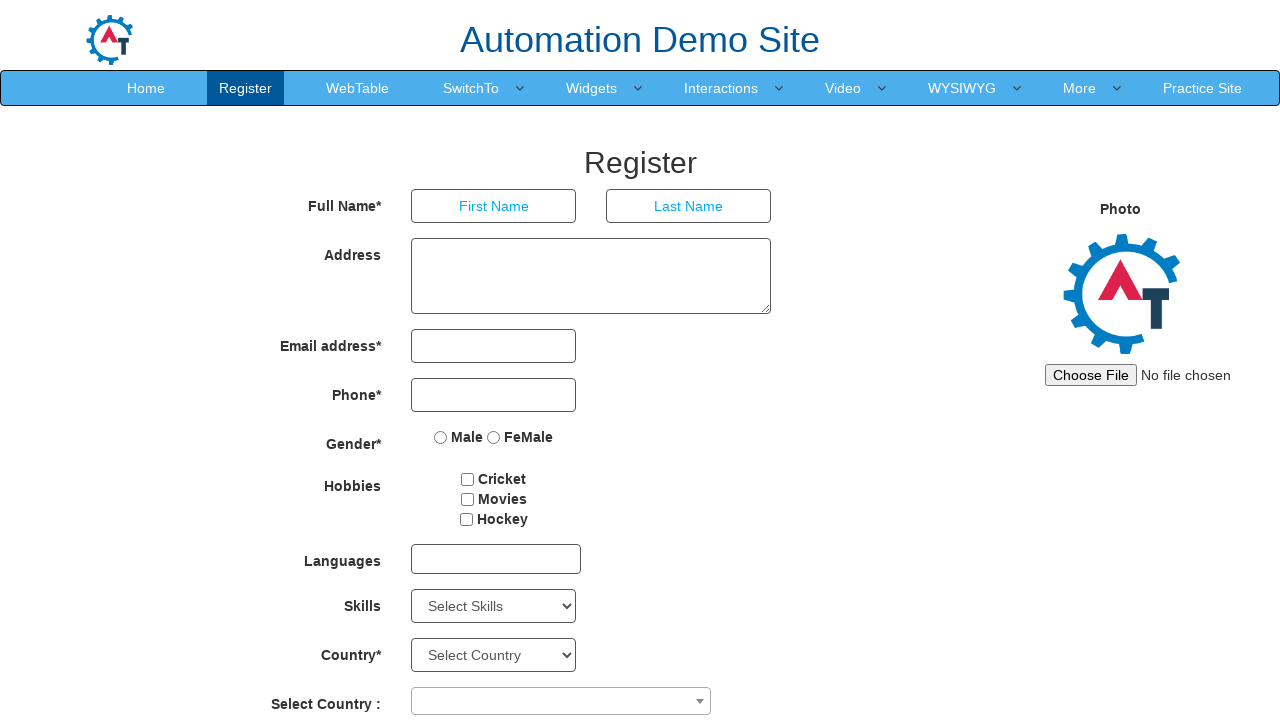

Clicked on the first checkbox (#checkbox1) at (468, 479) on #checkbox1
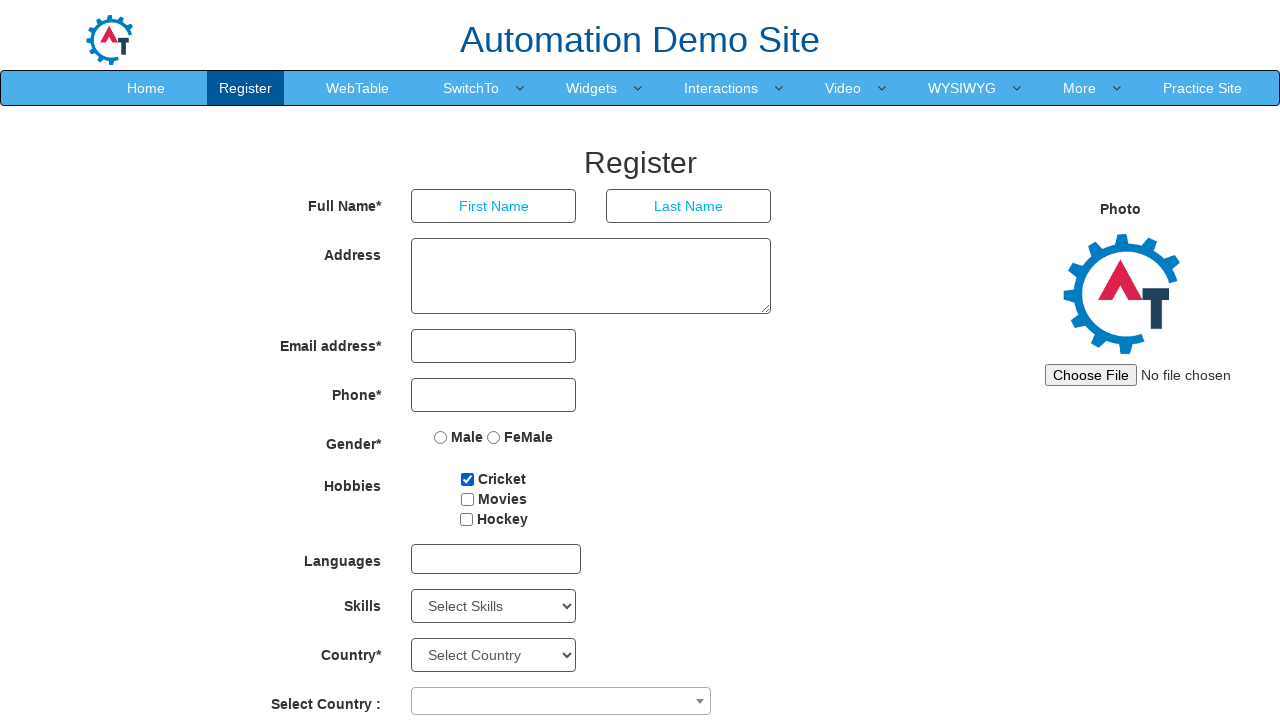

Verified checkbox selection status
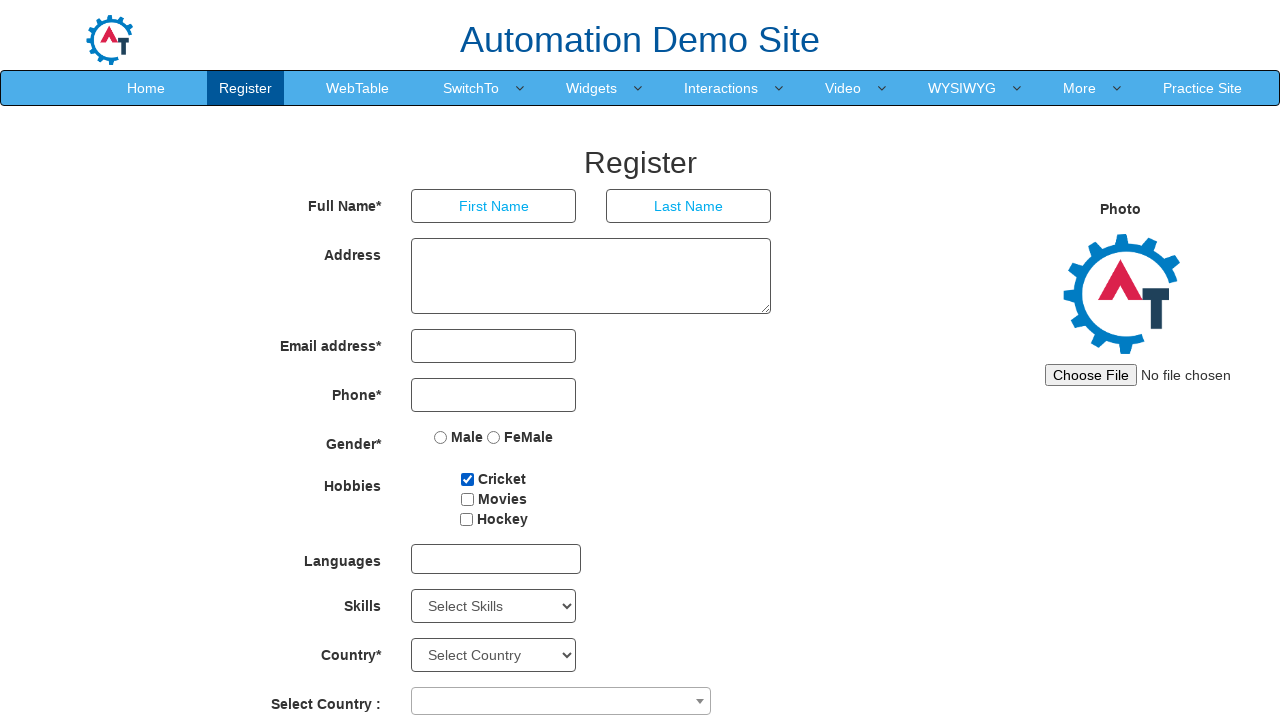

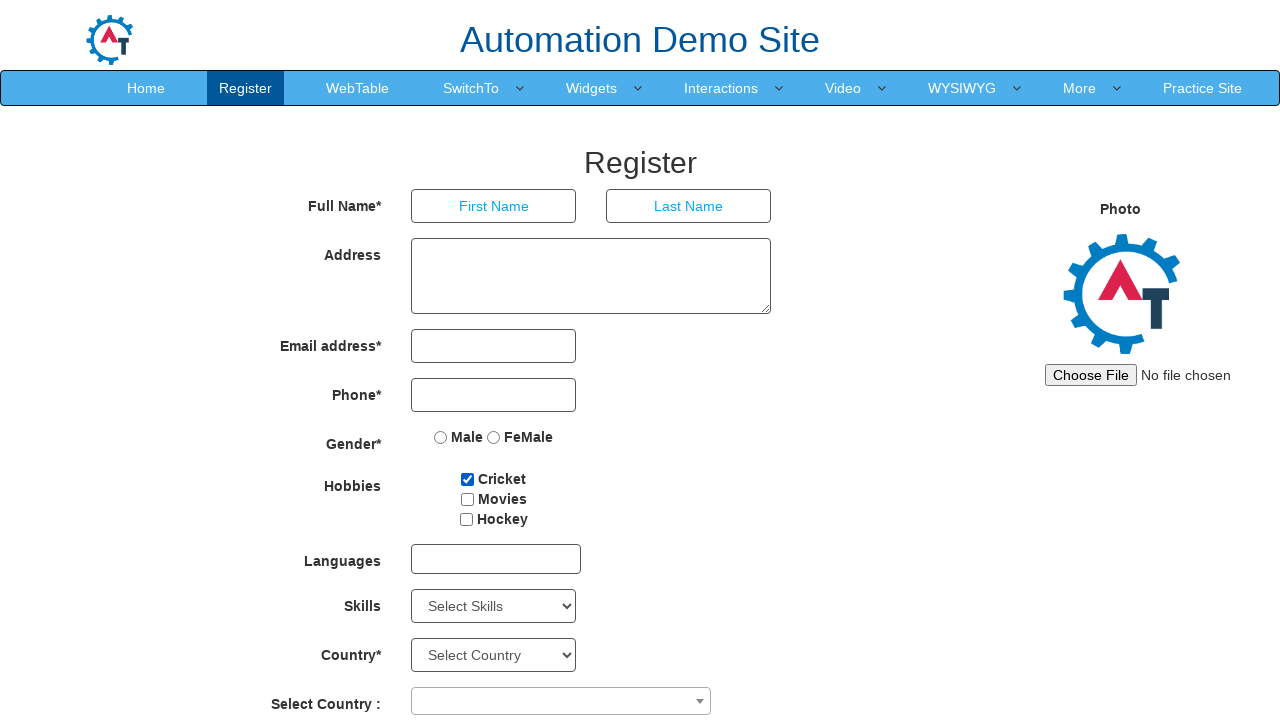